Tests the flight search functionality on BlazeDemo by selecting Boston as departure city, Rome as destination, clicking the find flights button, and waiting for the results table to display.

Starting URL: https://blazedemo.com/

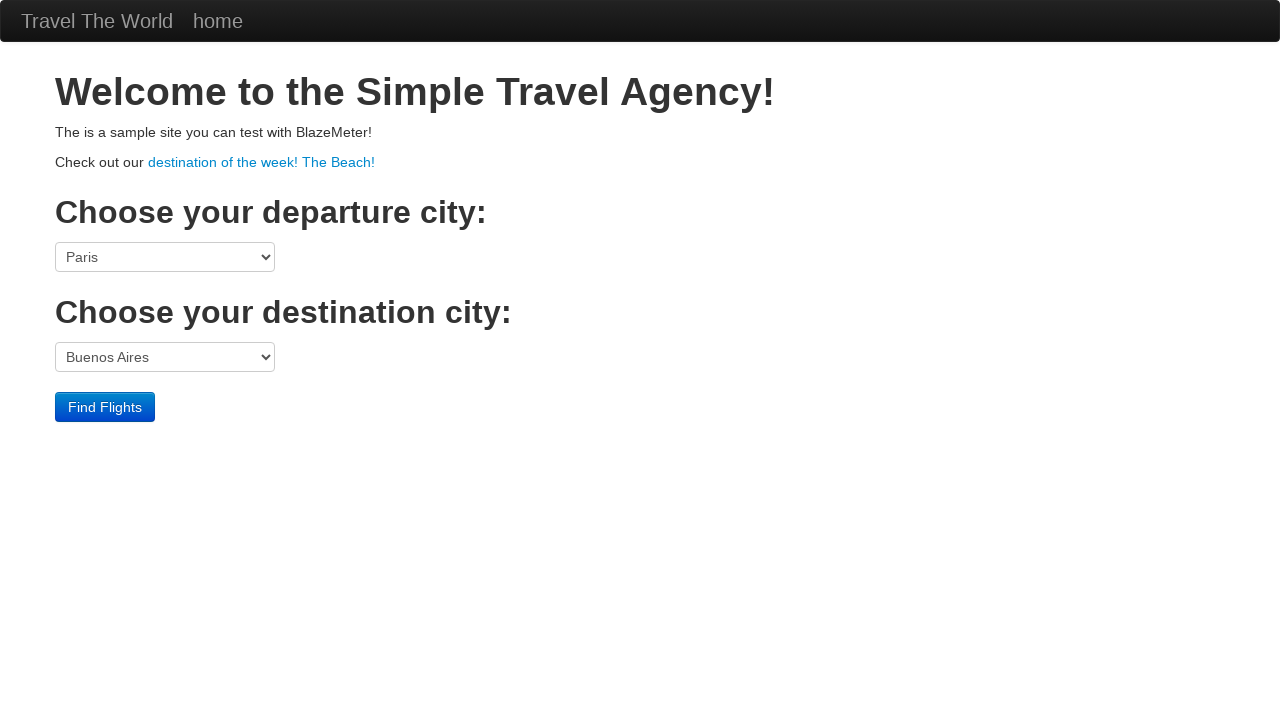

Selected Boston as departure city from dropdown on select[name='fromPort']
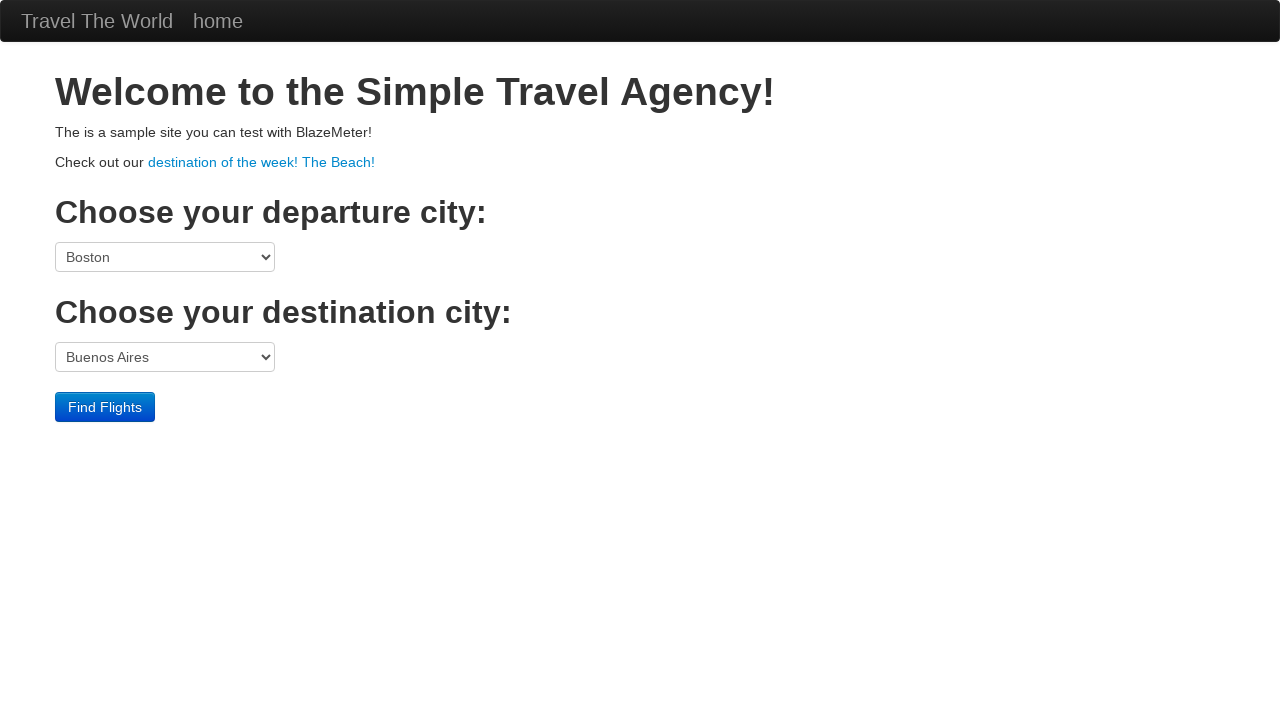

Selected Rome as destination city from dropdown on select[name='toPort']
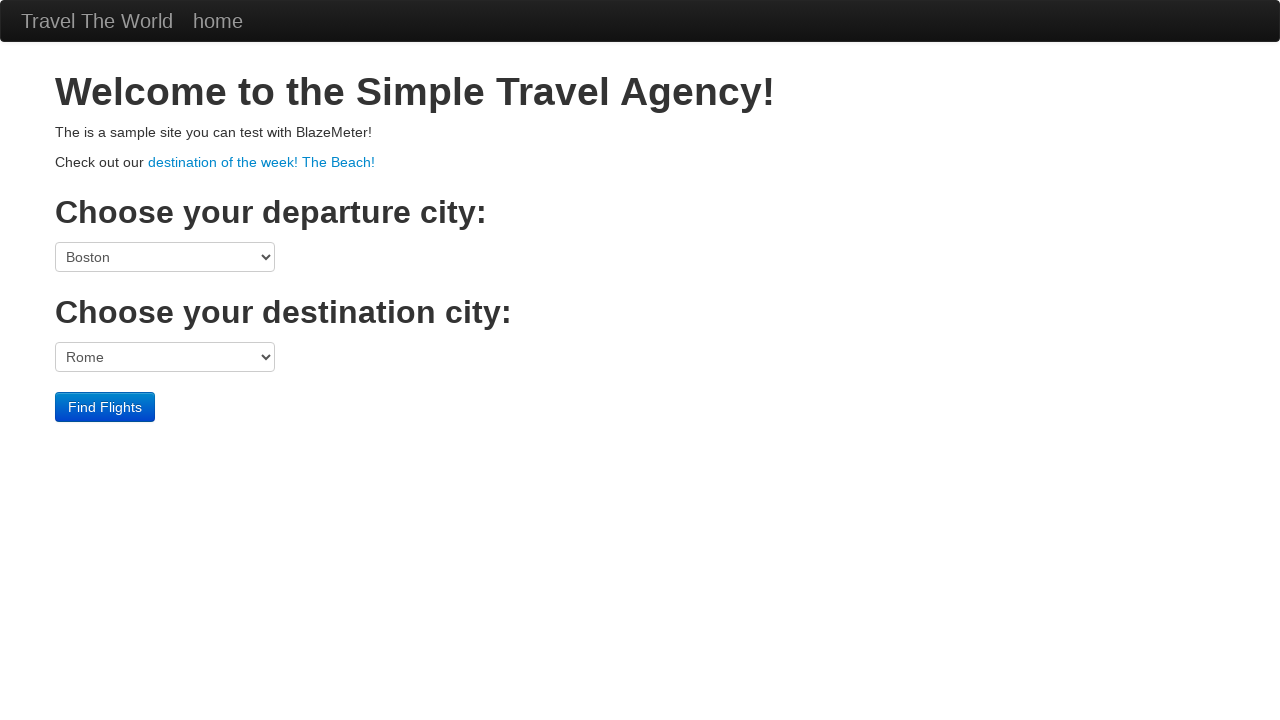

Clicked the Find Flights button at (105, 407) on input[type='submit']
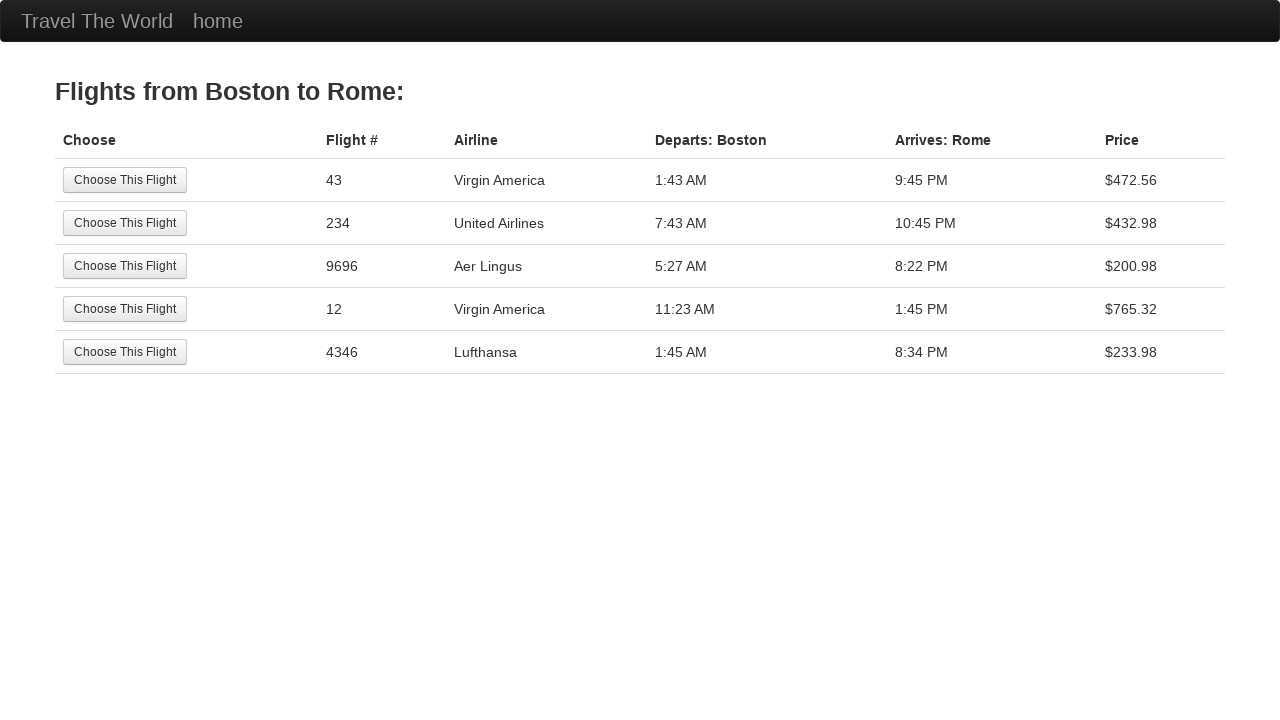

Flight results table loaded successfully
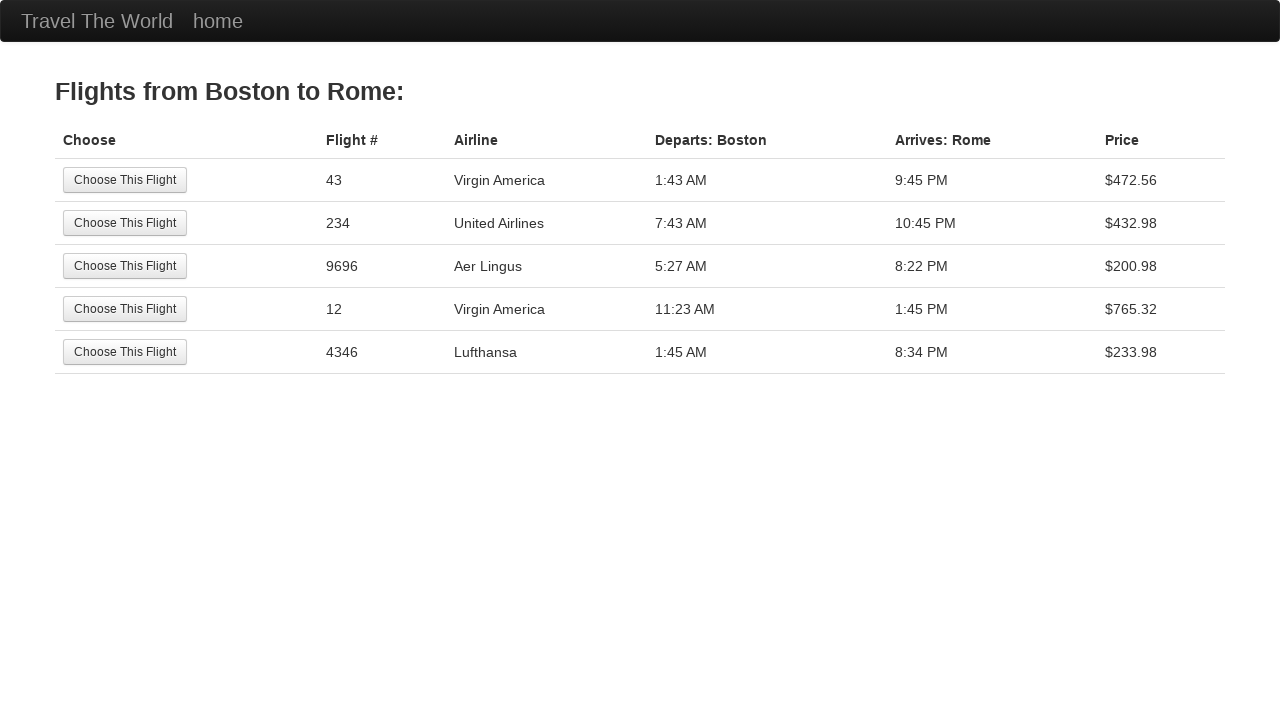

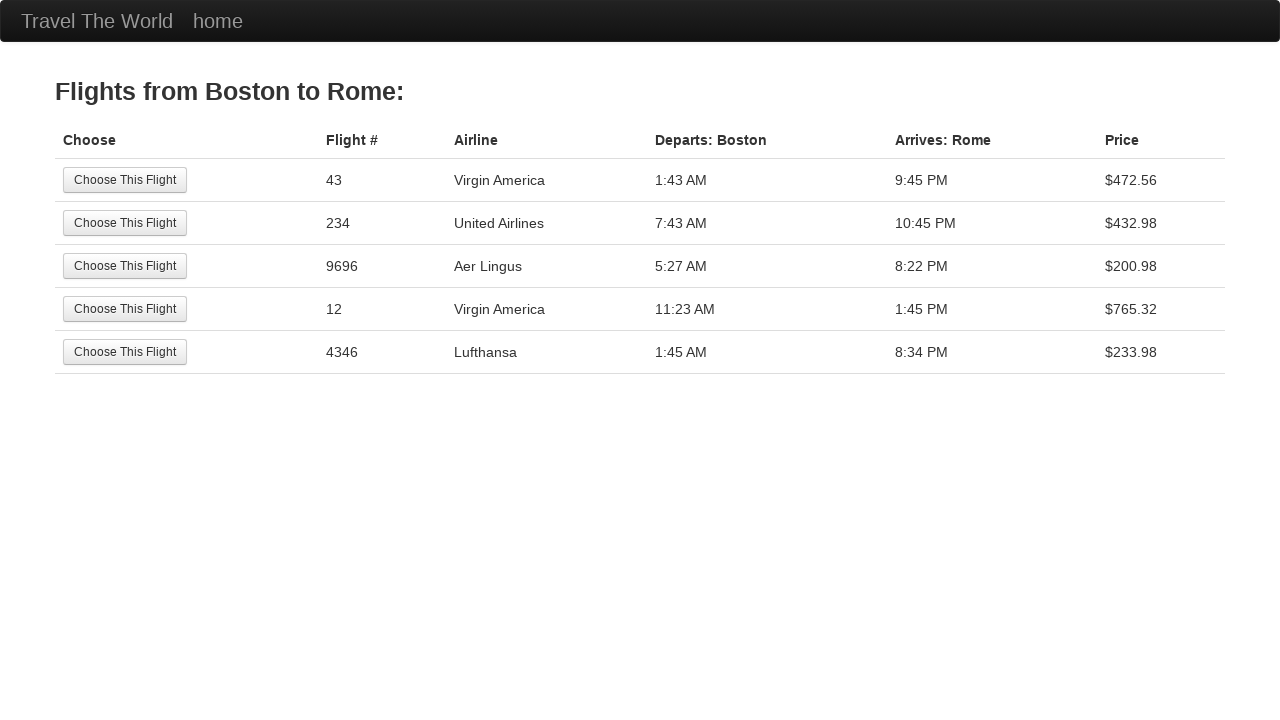